Navigates to the Rahul Shetty Academy login practice page. The script only performs navigation with no further interactions.

Starting URL: https://rahulshettyacademy.com/loginpagePractise/

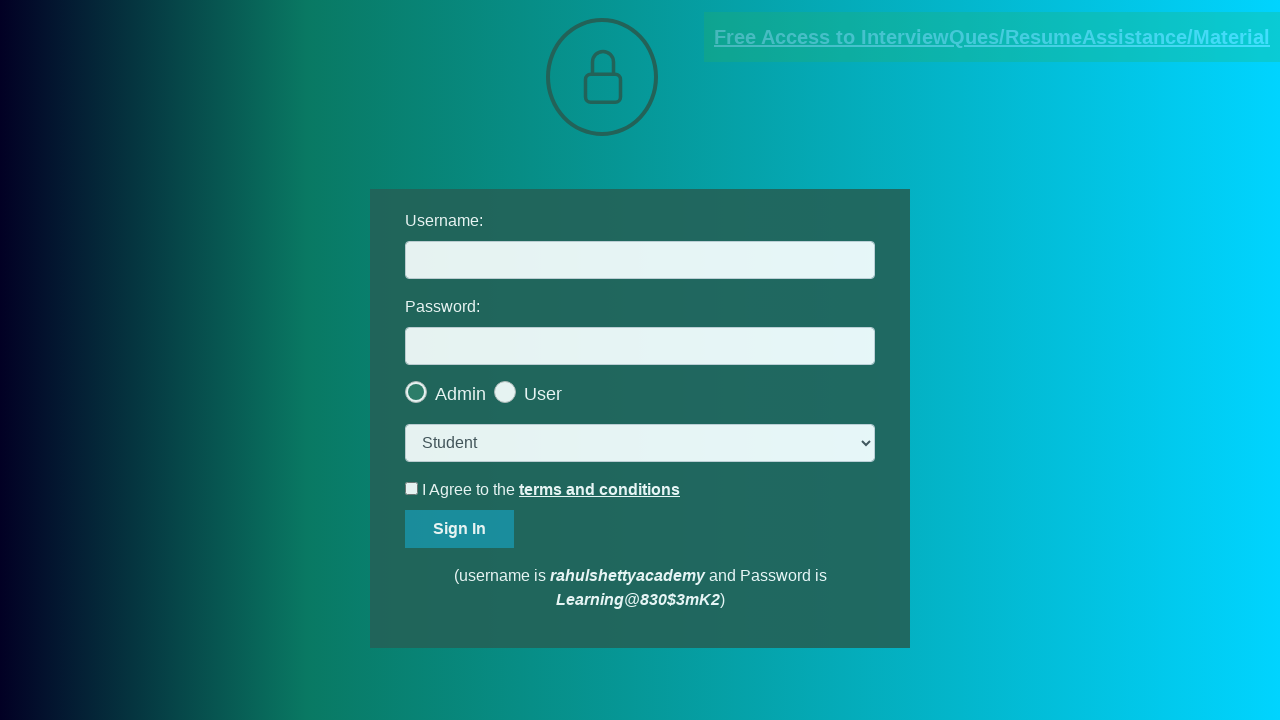

Waited for page to reach domcontentloaded state
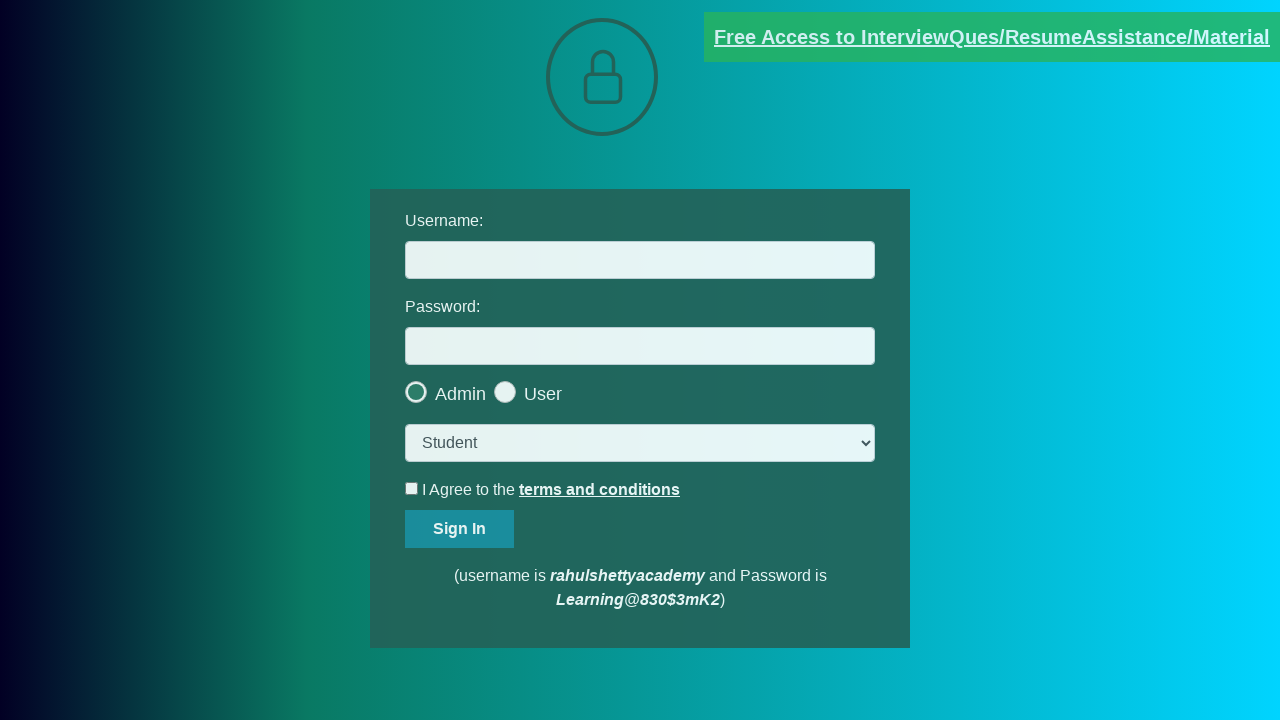

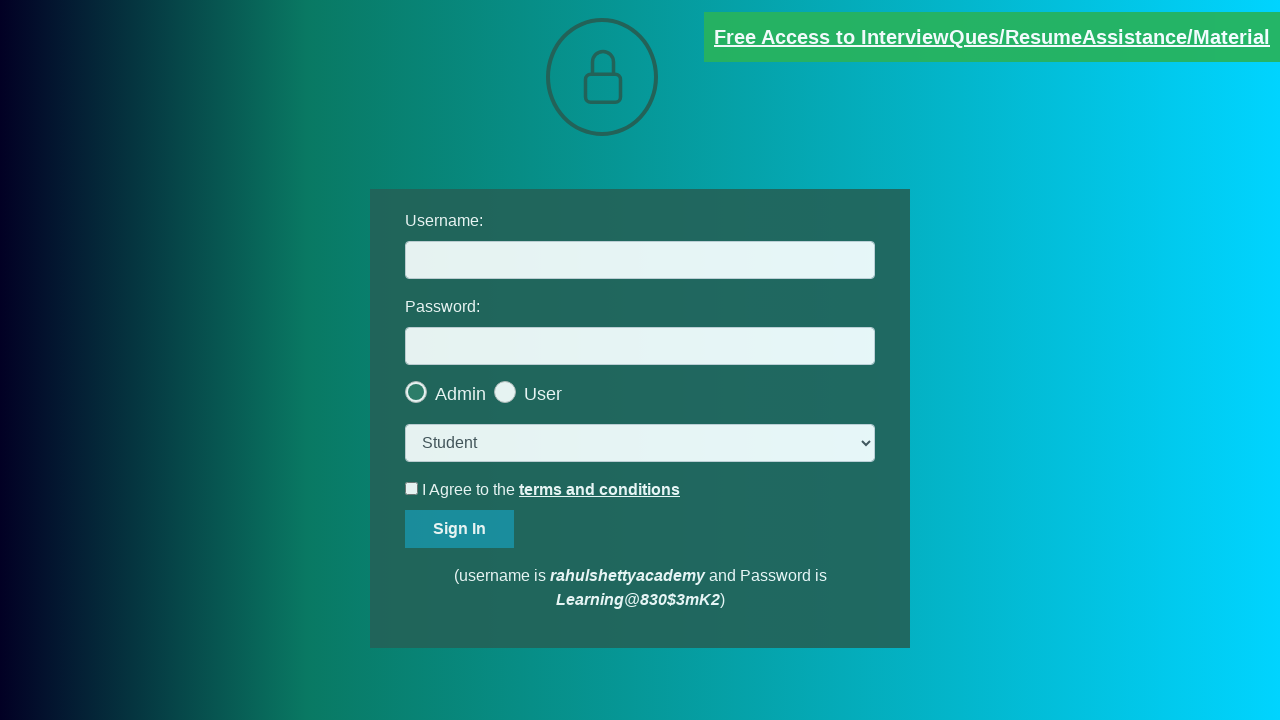